Solves a mathematical challenge by extracting a value from an element attribute, calculating a result, and submitting the form with checkbox selections

Starting URL: http://suninjuly.github.io/get_attribute.html

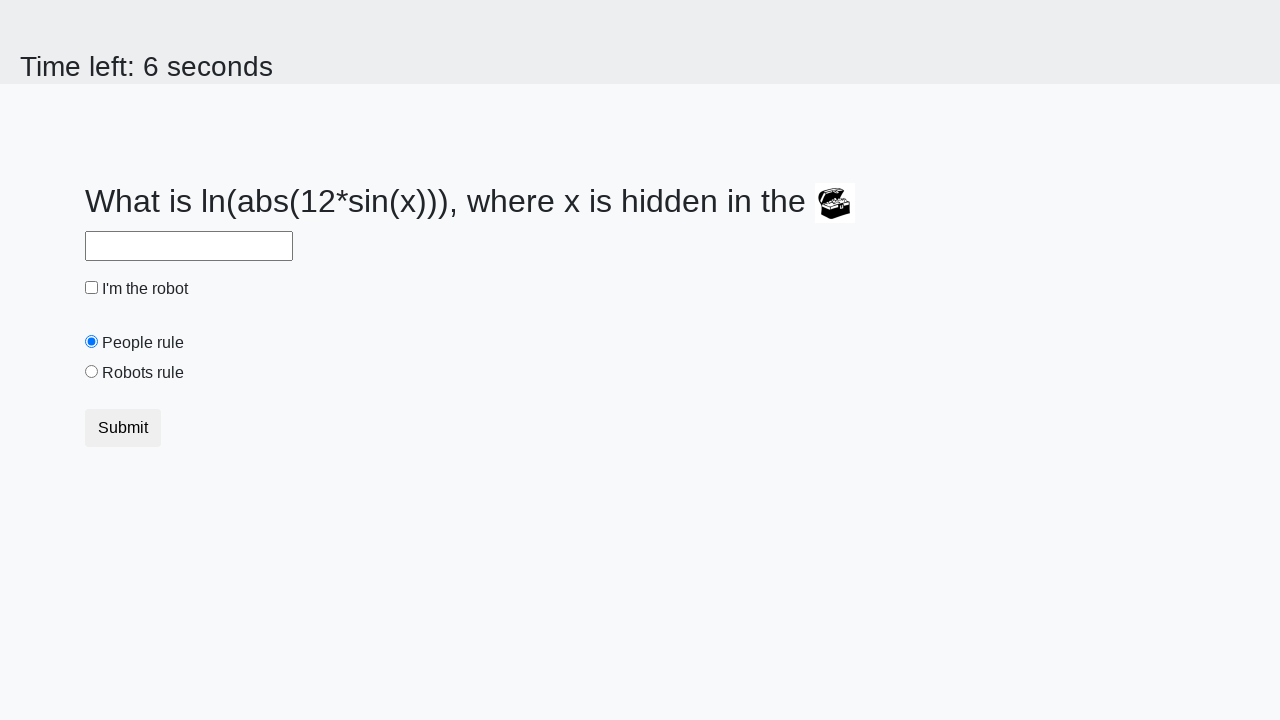

Extracted valuex attribute from treasure element
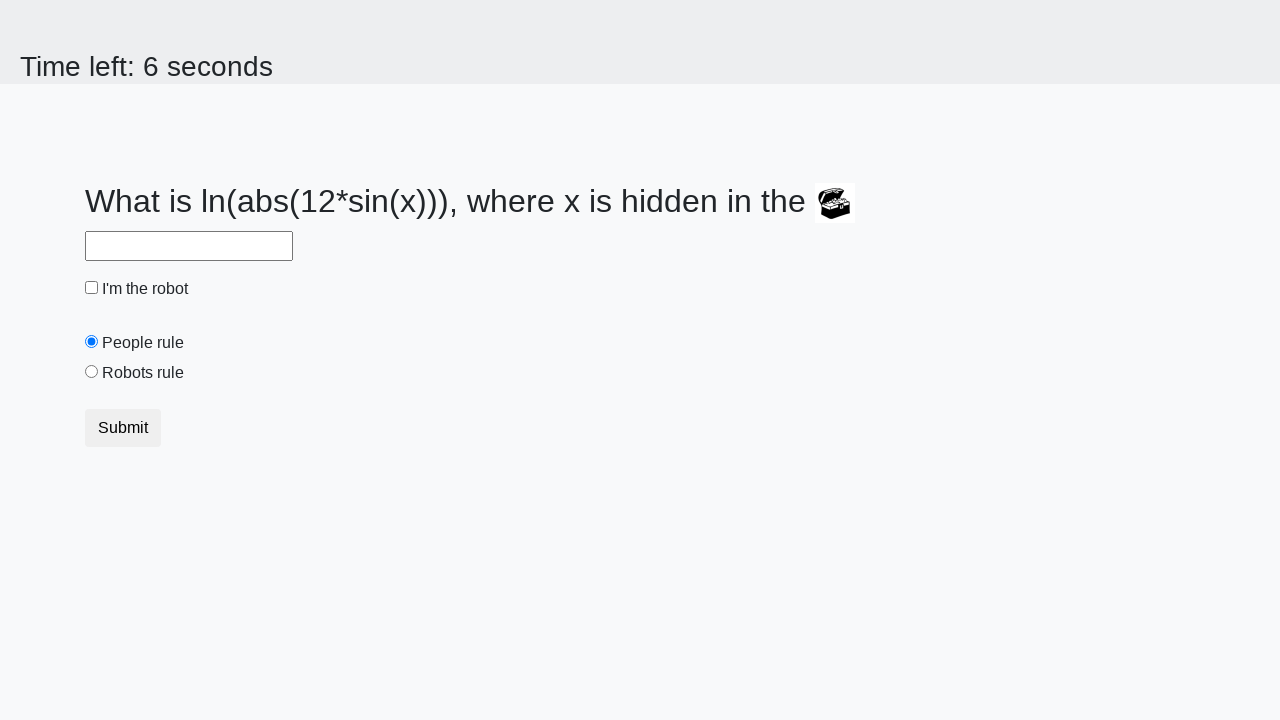

Calculated mathematical answer: 2.461205890342677
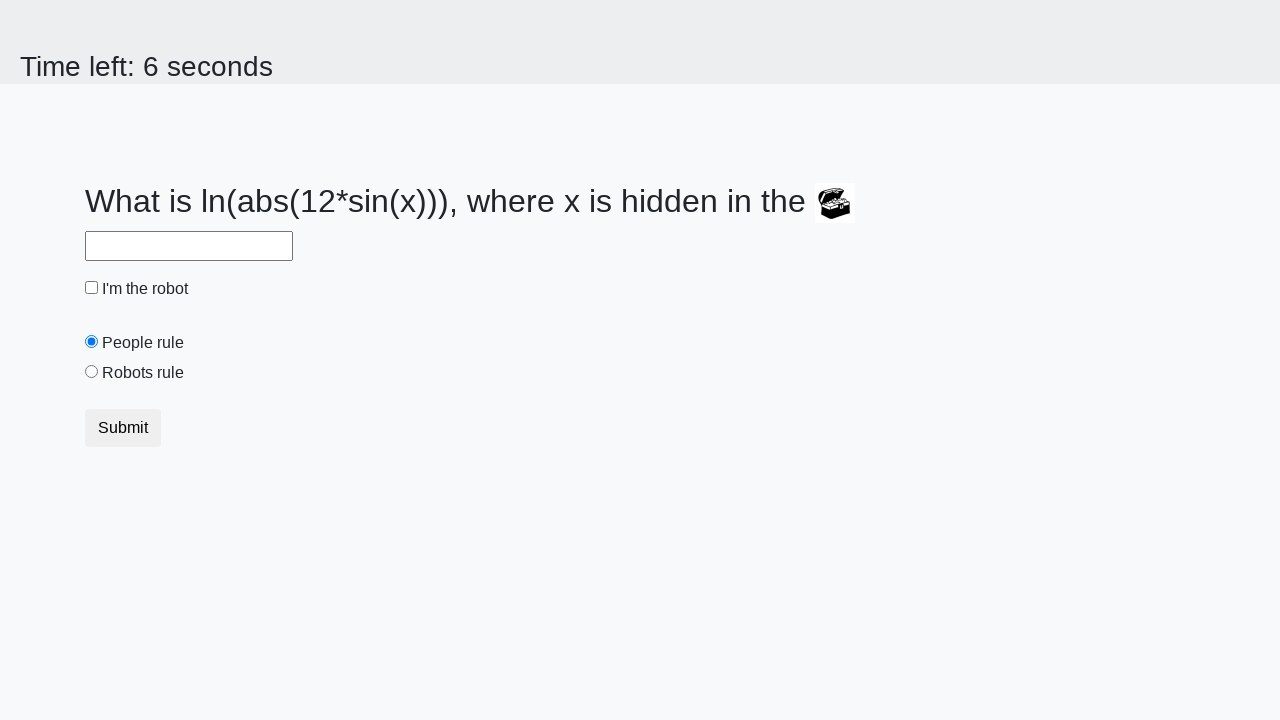

Filled answer field with calculated result on #answer
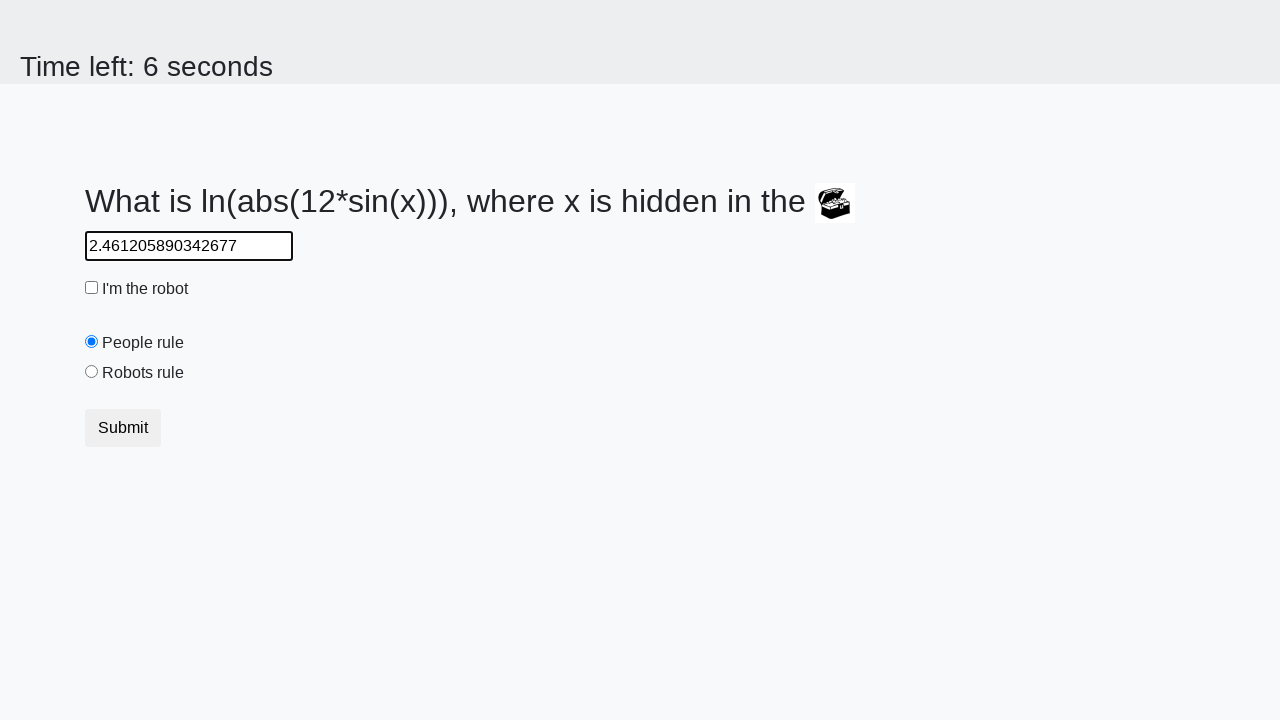

Clicked robot checkbox at (92, 288) on #robotCheckbox
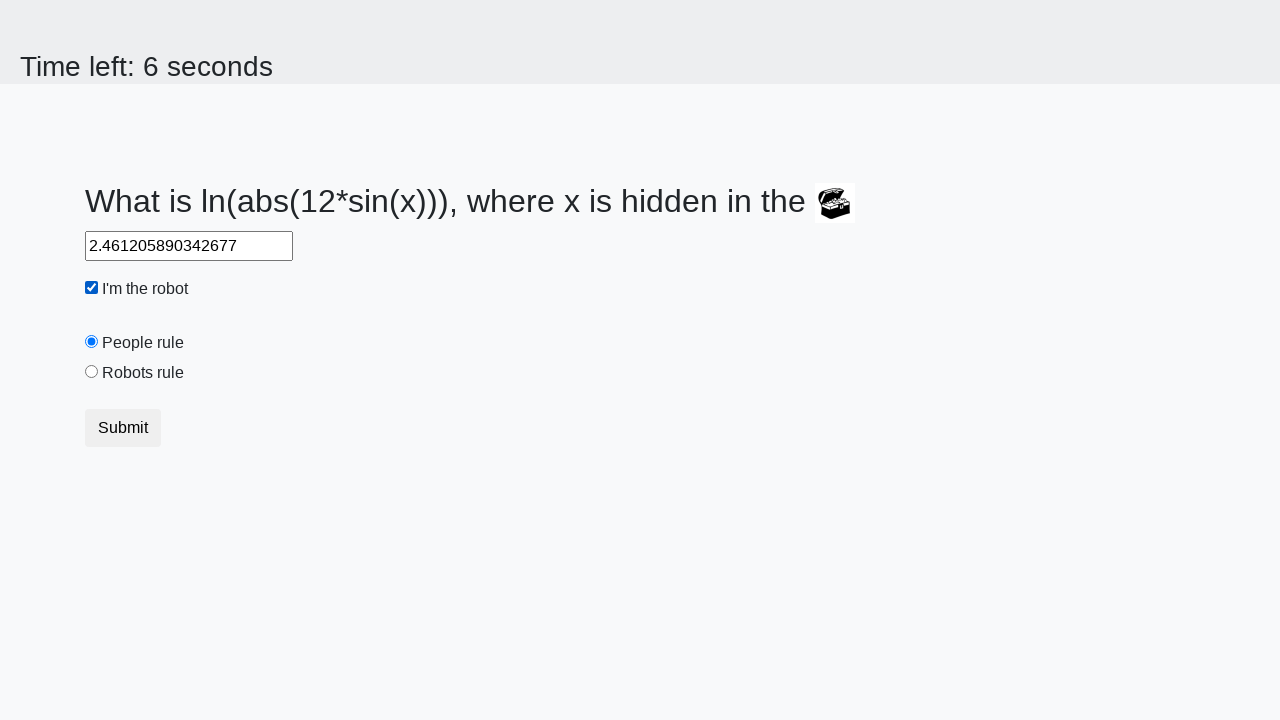

Clicked robots rule radio button at (92, 372) on #robotsRule
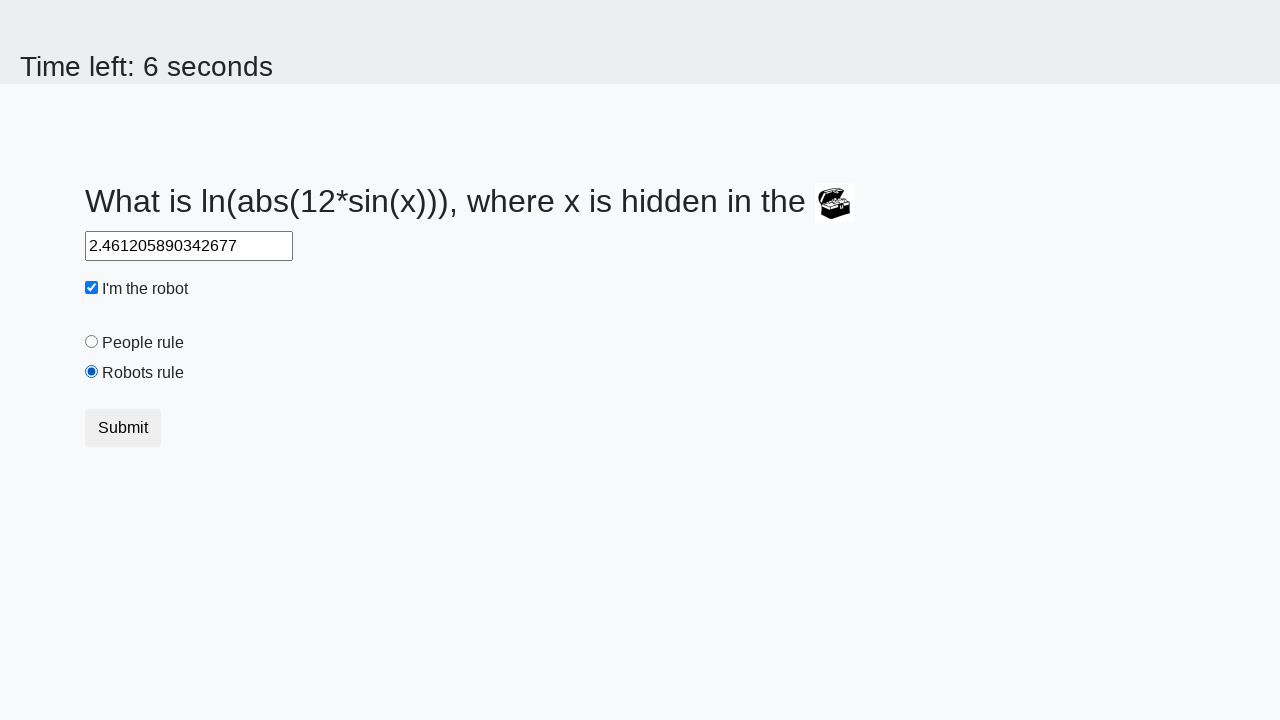

Clicked submit button to submit form at (123, 428) on button.btn
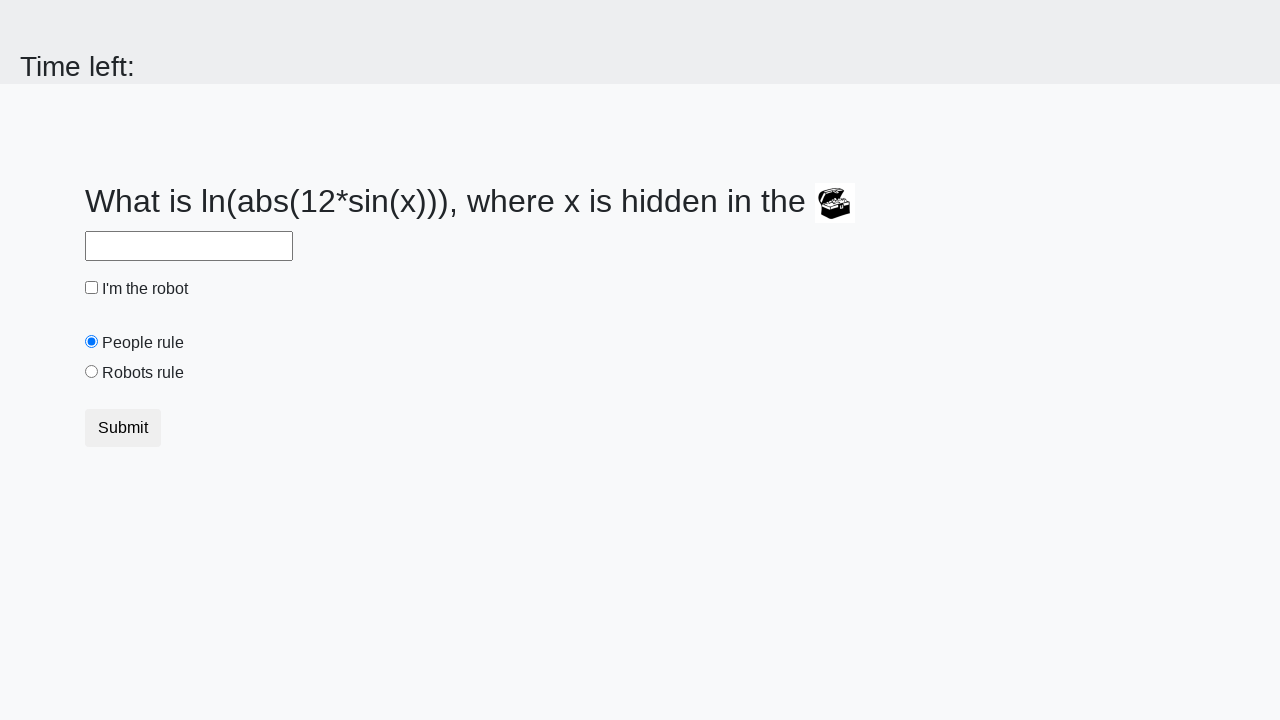

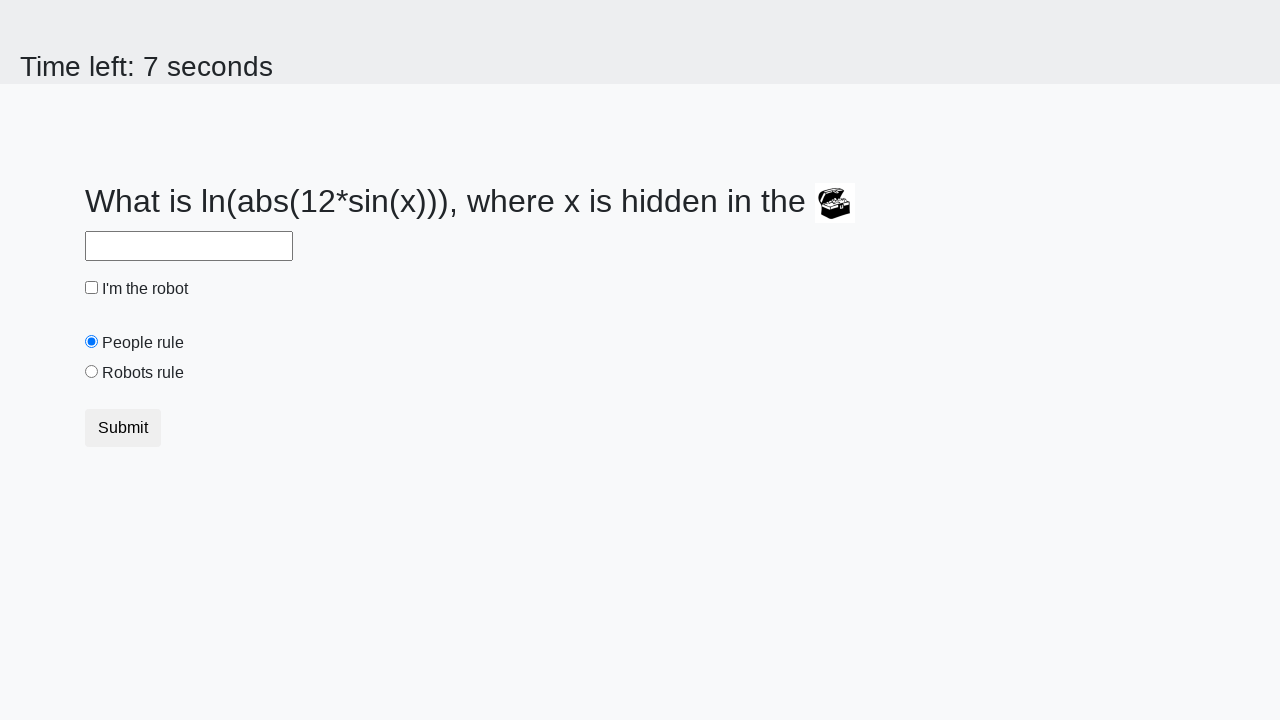